Tests navigation by clicking a dynamically calculated link text, then fills out a multi-field form with personal information (first name, last name, city, country) and submits it.

Starting URL: http://suninjuly.github.io/find_link_text

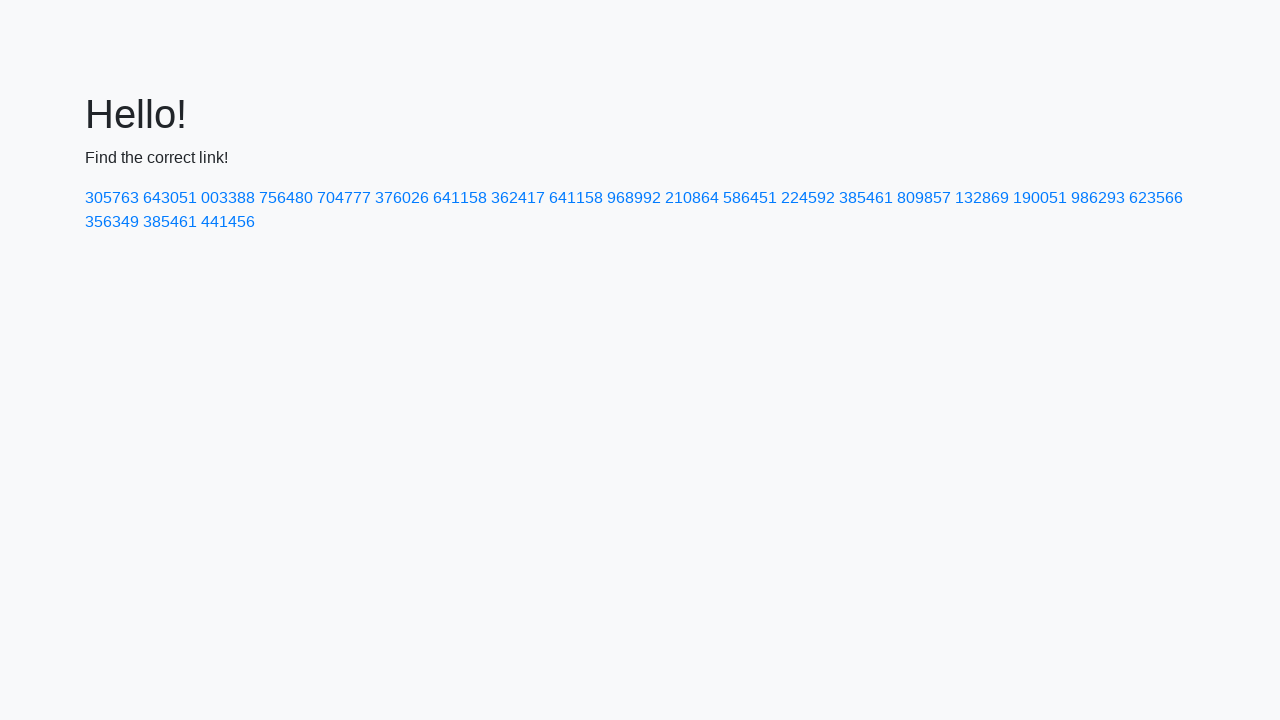

Clicked dynamically calculated link with text: 224592 at (808, 198) on text=224592
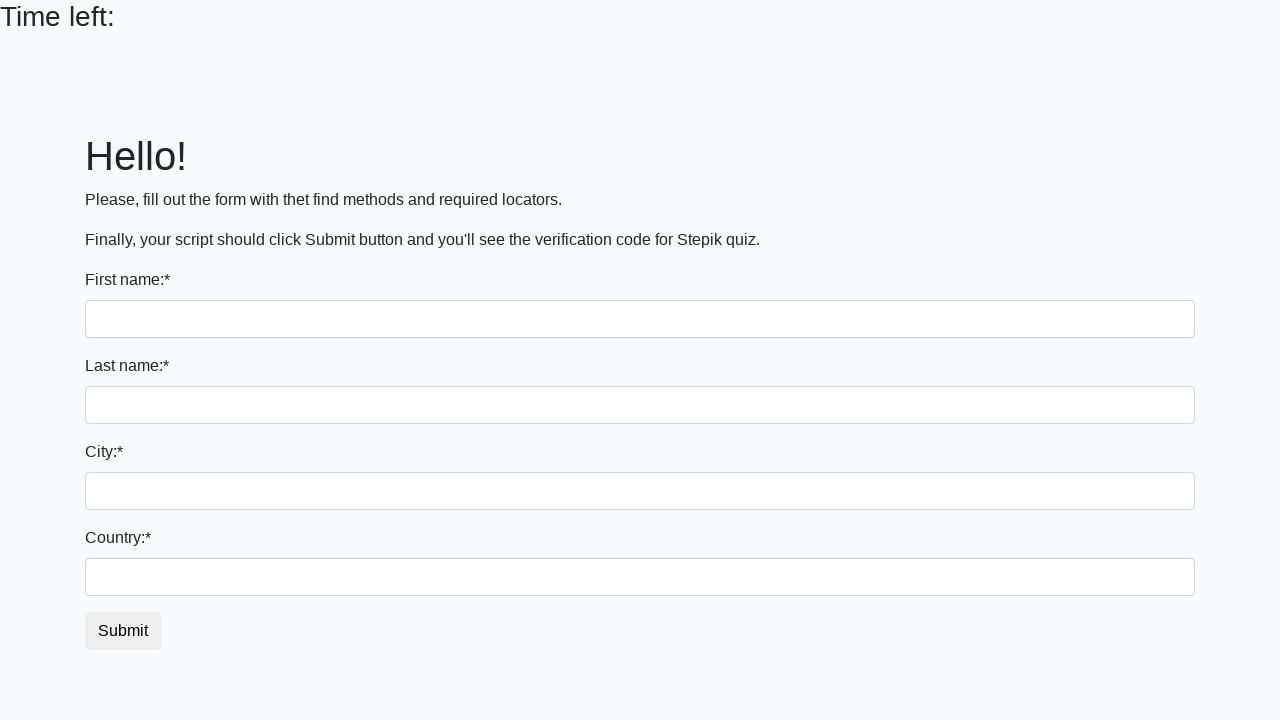

Filled first name field with 'Ivan' on input
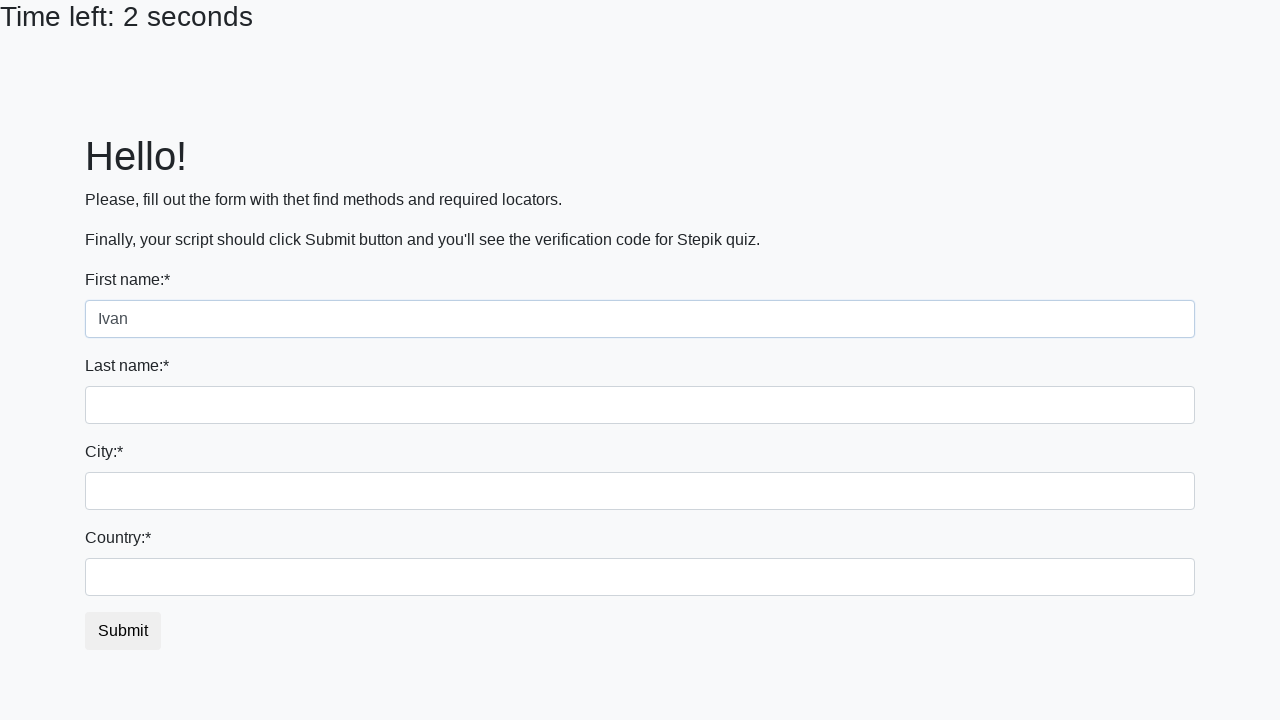

Filled last name field with 'Petrov' on input[name='last_name']
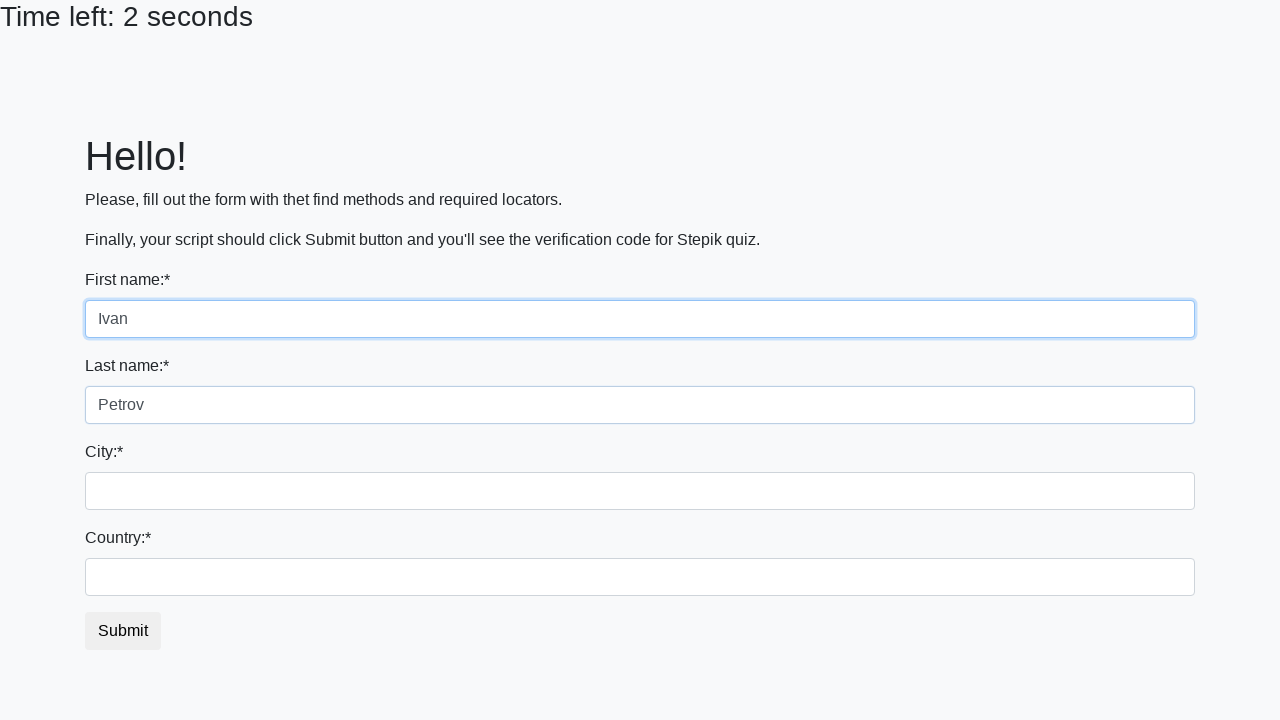

Filled city field with 'Smolensk' on .city
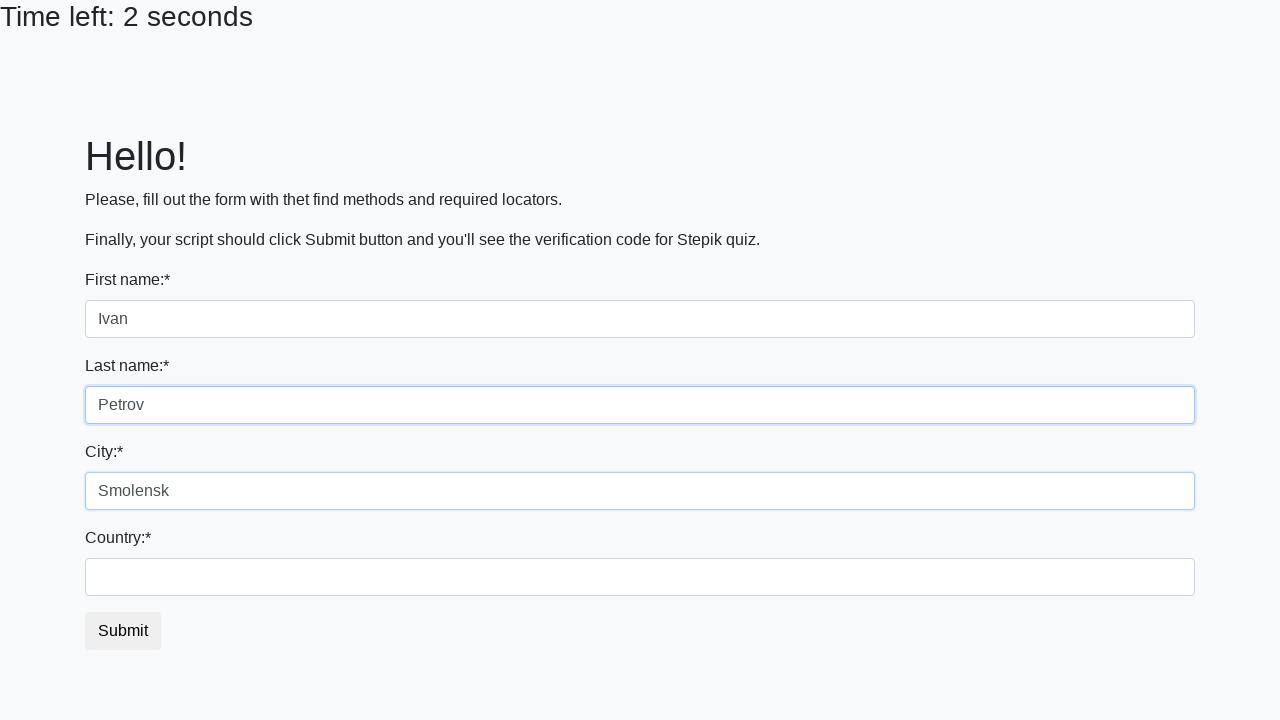

Filled country field with 'Russia' on #country
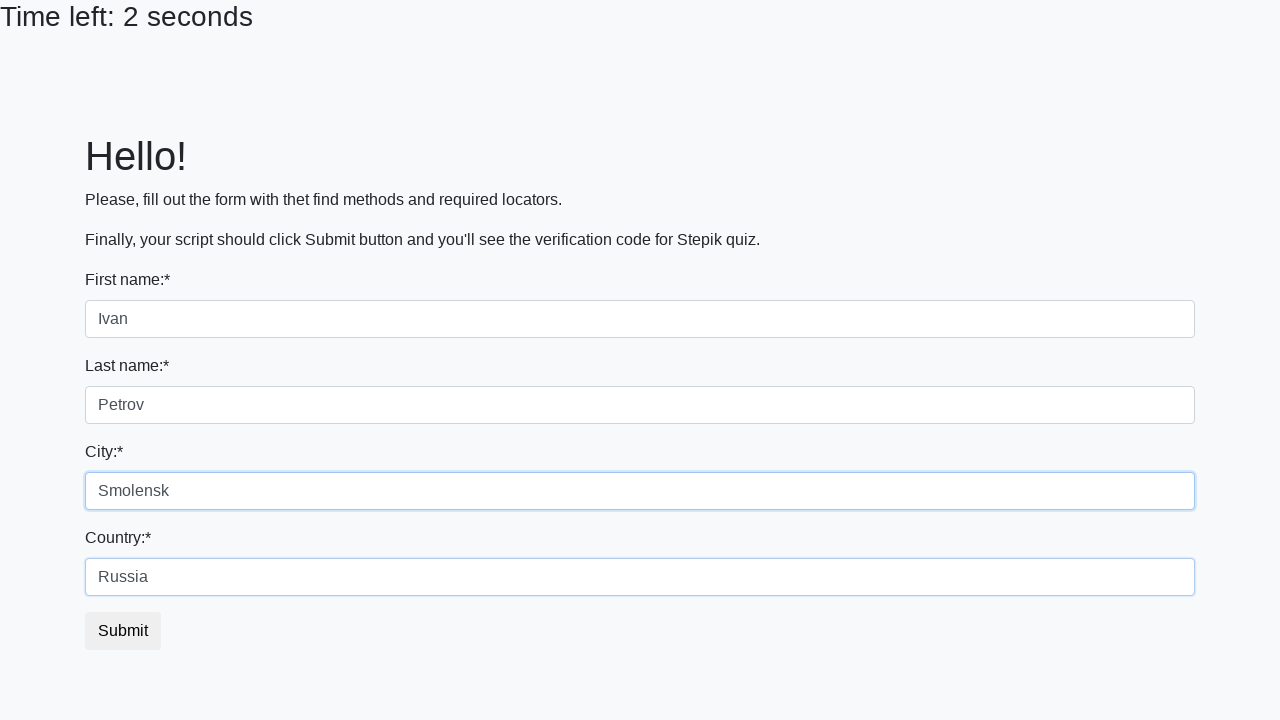

Clicked submit button to complete form submission at (123, 631) on button.btn
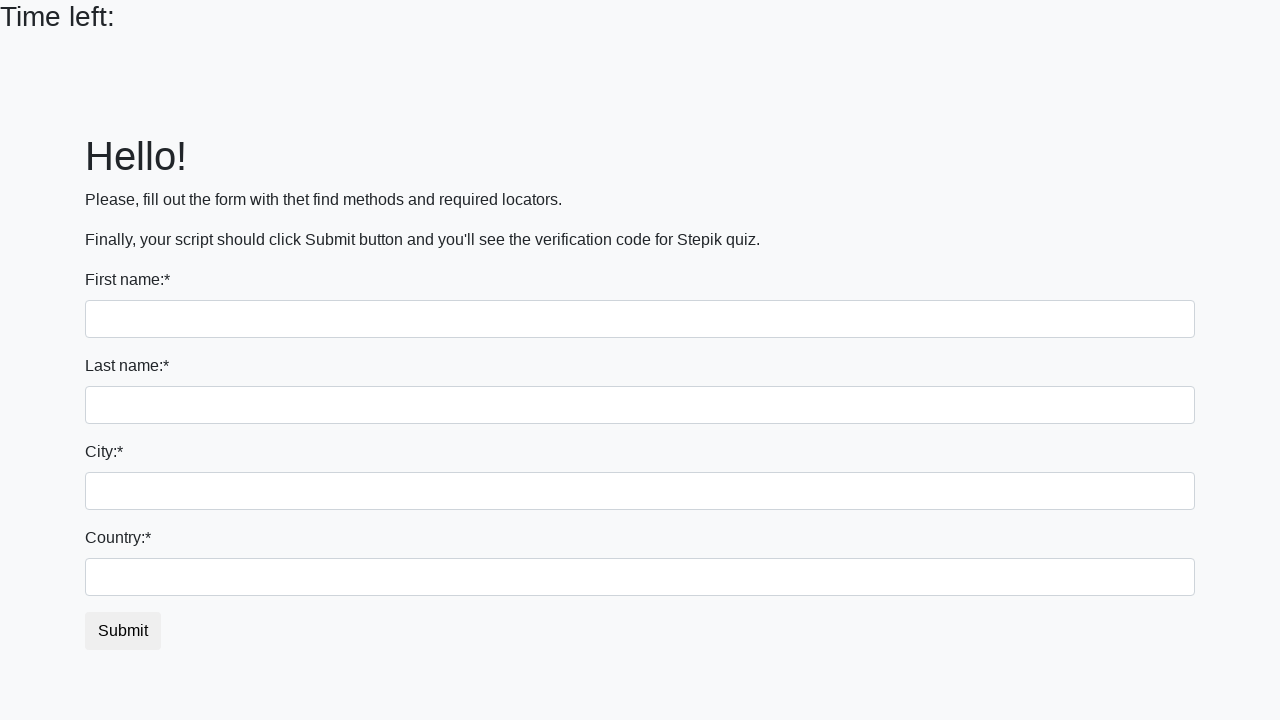

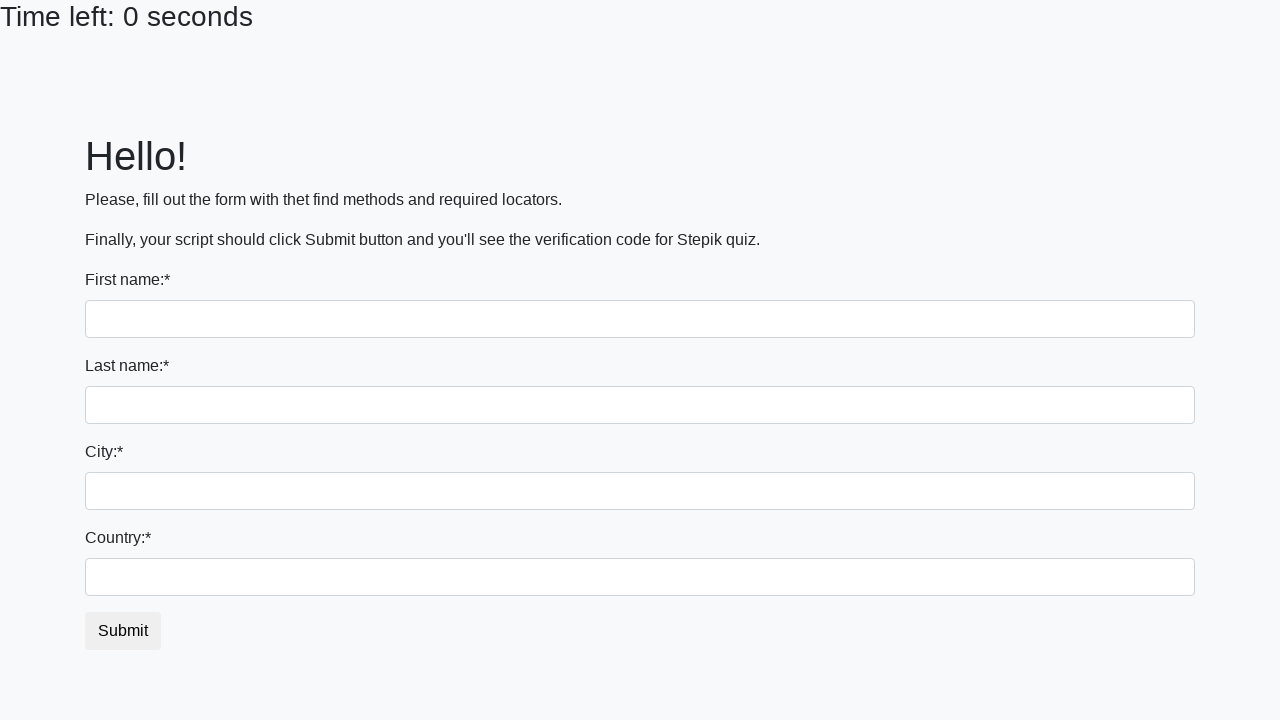